Tests gesture functionality including drag and drop operations

Starting URL: https://practice-automation.com/

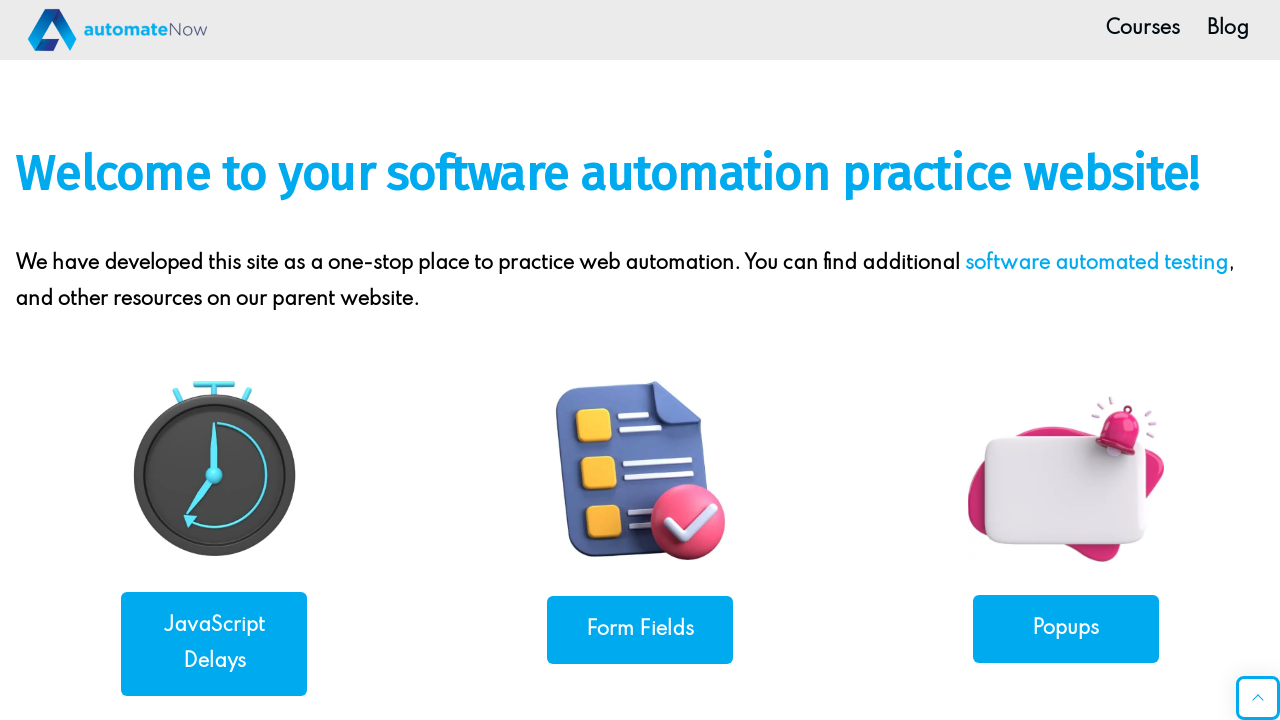

Clicked on Gestures button to navigate to gesture testing page at (640, 360) on a:has-text('Gestures')
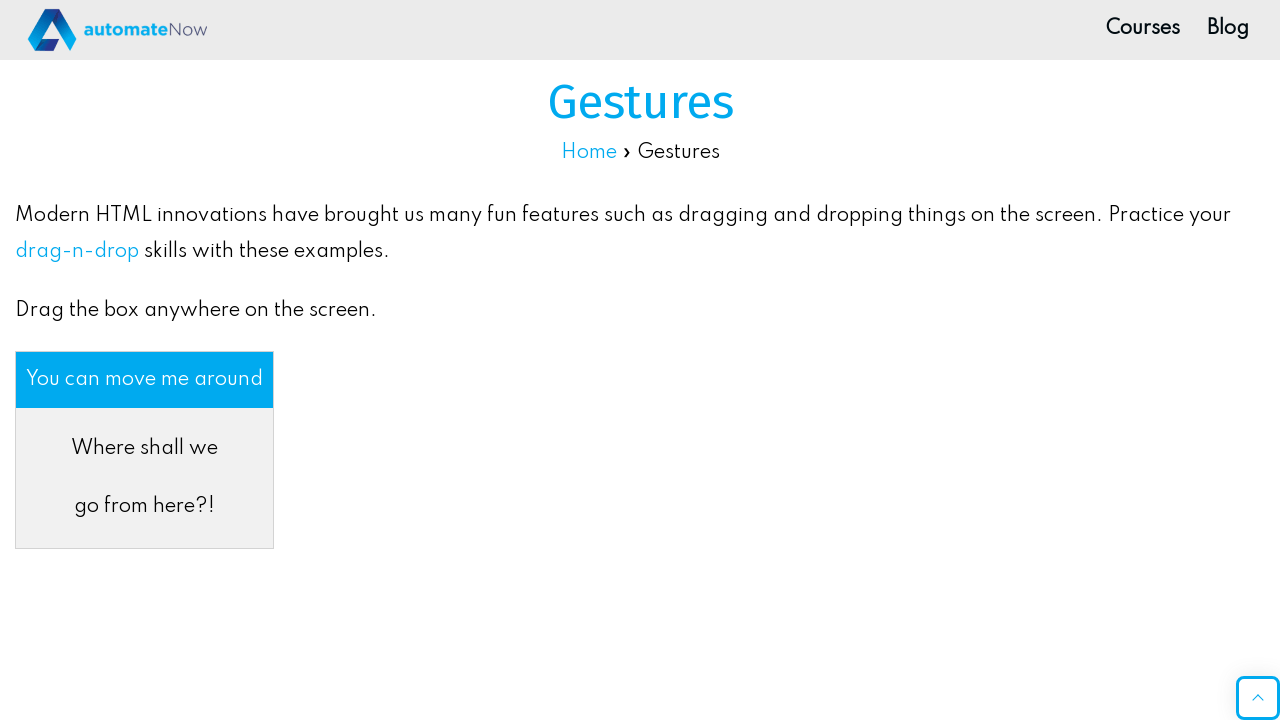

Located moveable header element
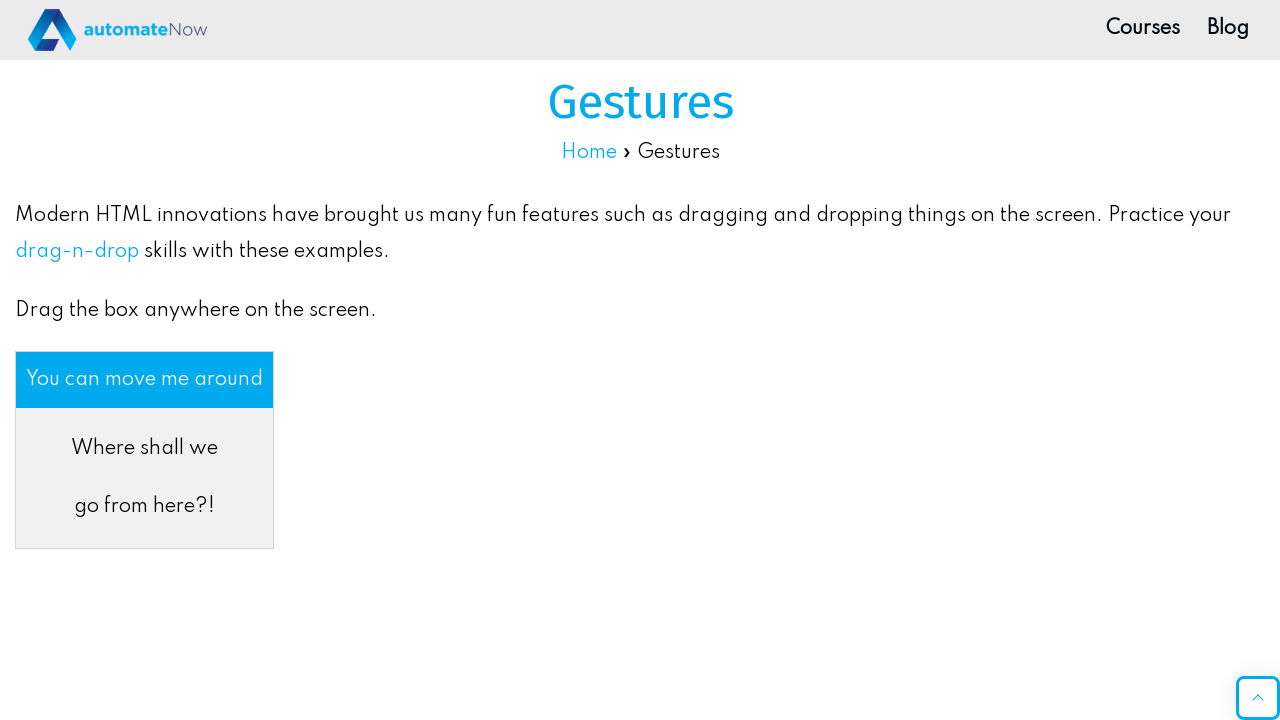

Retrieved bounding box of moveable header
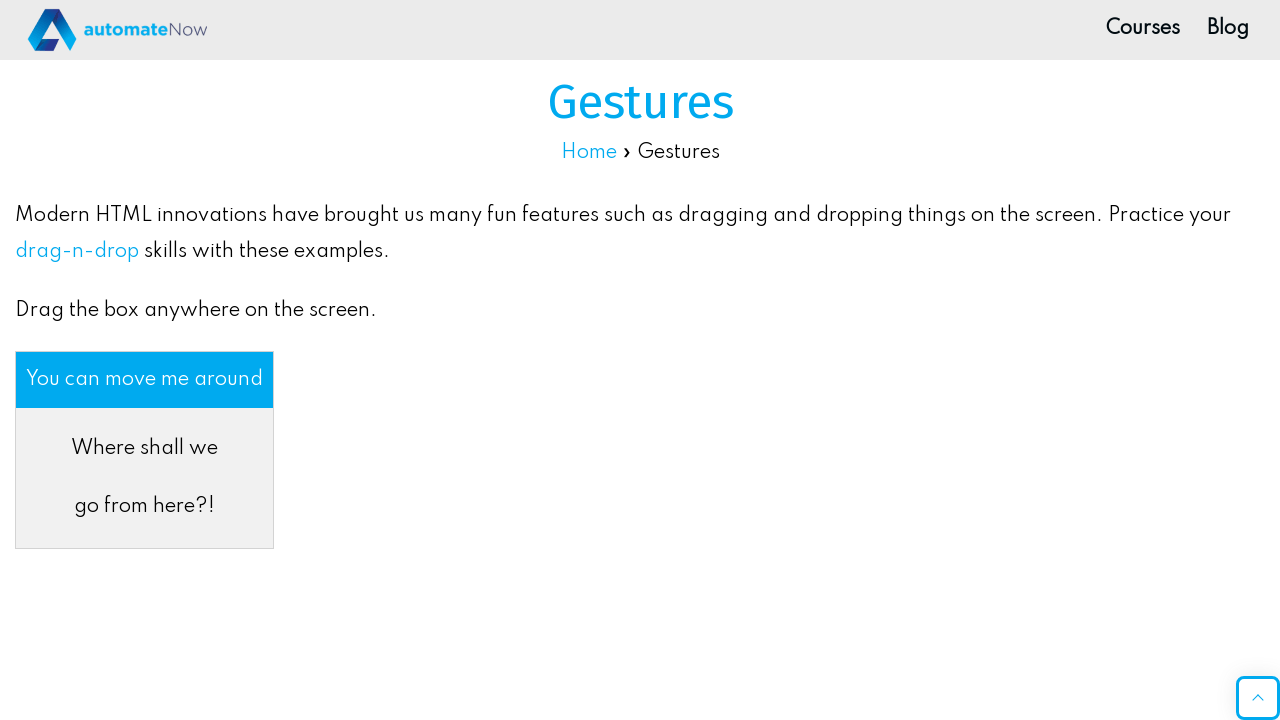

Moved mouse to center of moveable header at (144, 380)
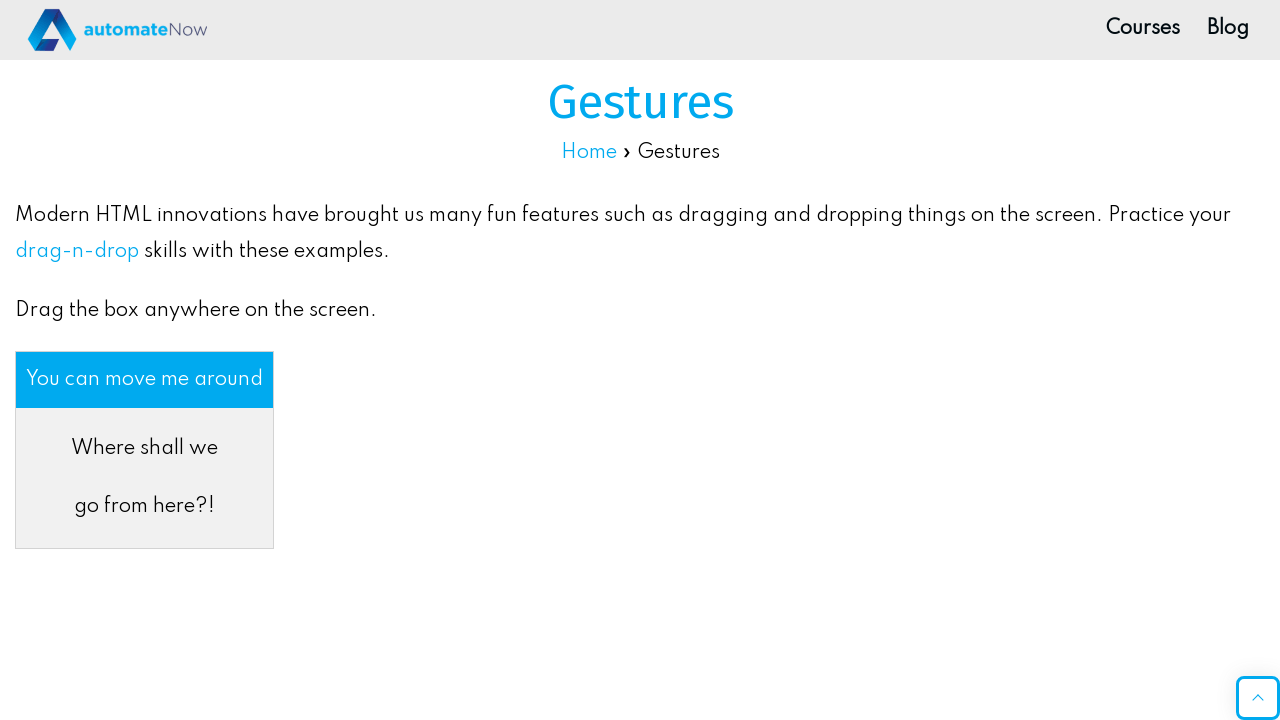

Pressed mouse button down on header at (144, 380)
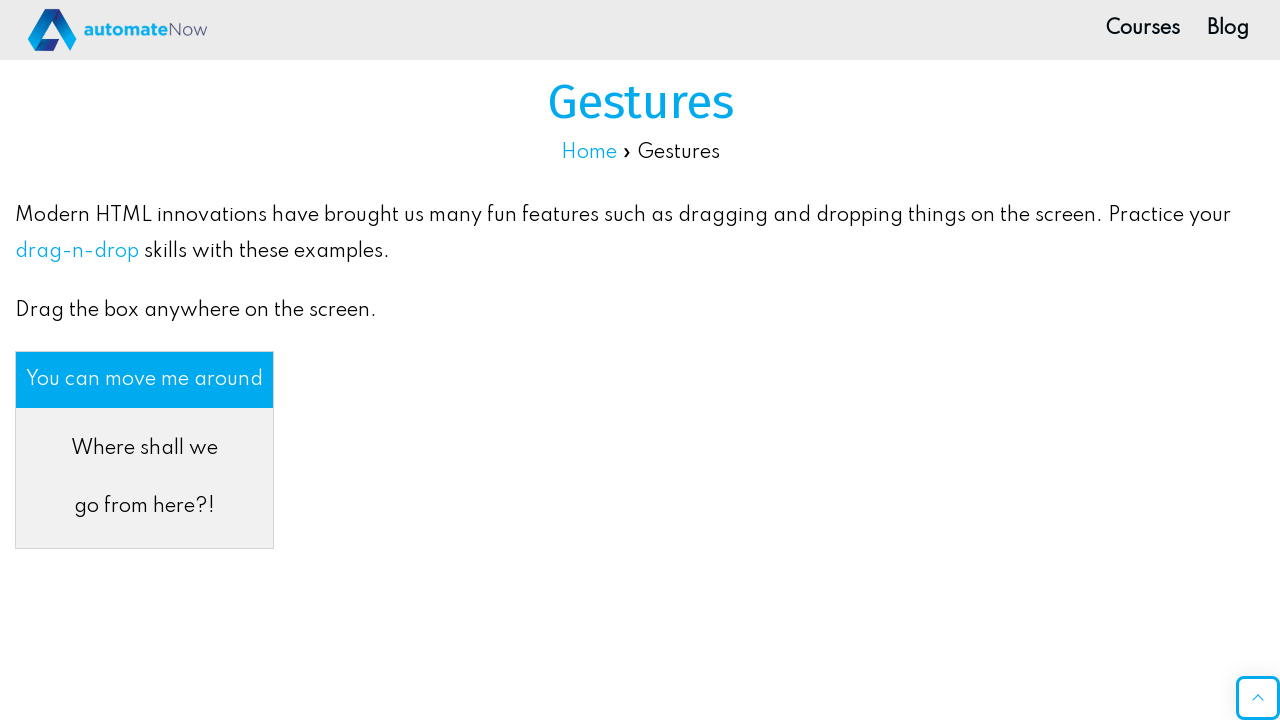

Dragged header 50 pixels right and 50 pixels down at (66, 402)
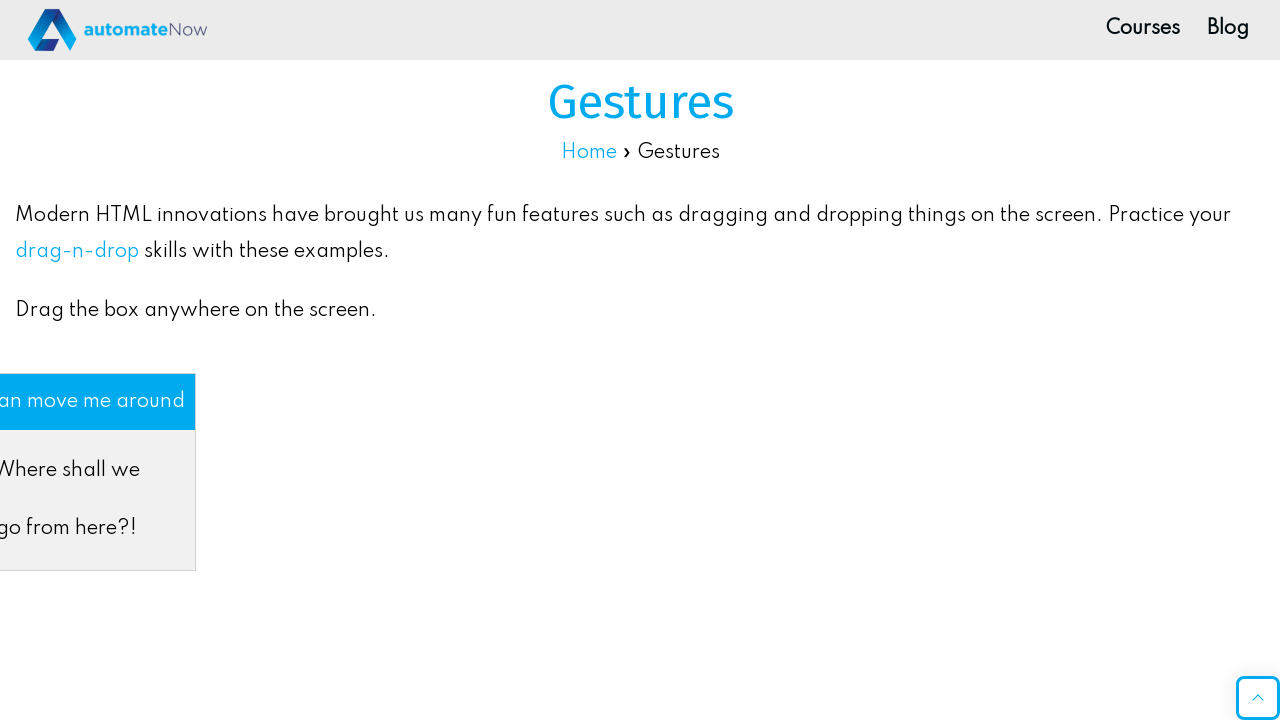

Released mouse button to complete header drag operation at (66, 402)
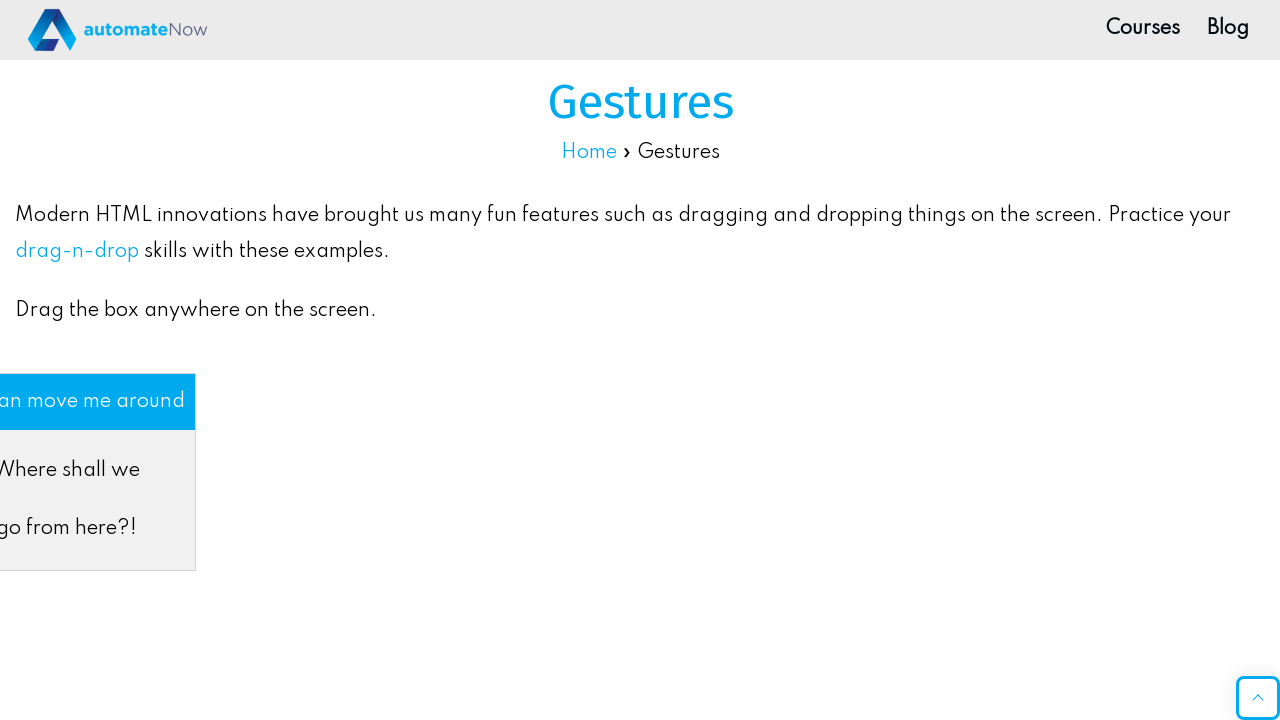

Dragged and dropped element from #dragMe to #div2 target at (180, 362)
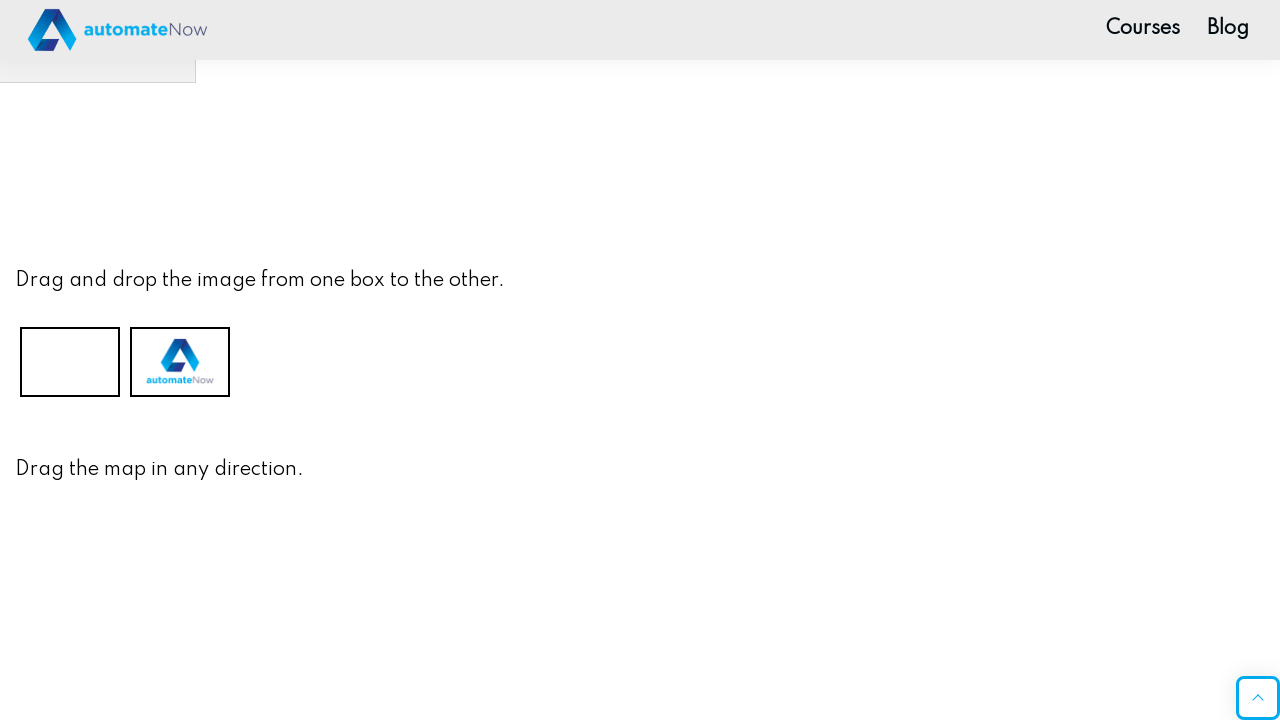

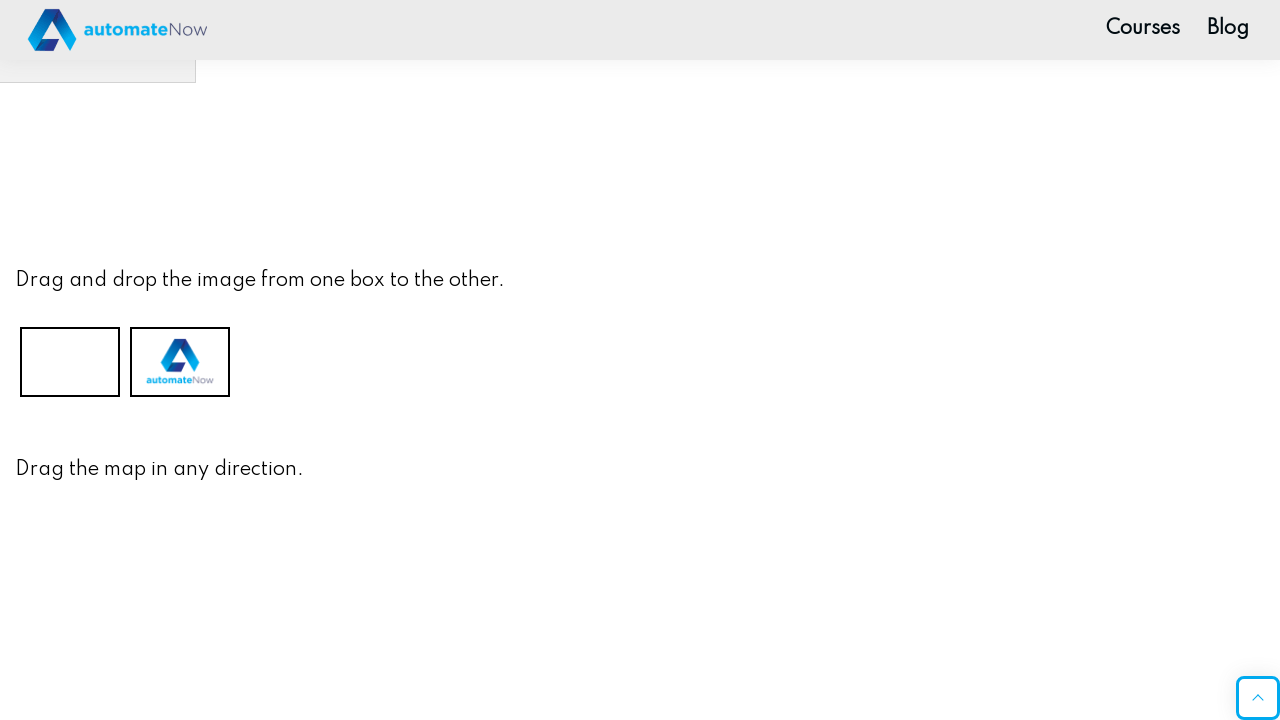